Tests JavaScript alert handling by clicking a button that triggers an alert, waiting for the alert to appear, and accepting it.

Starting URL: https://www.tutorialspoint.com/selenium/practice/alerts.php

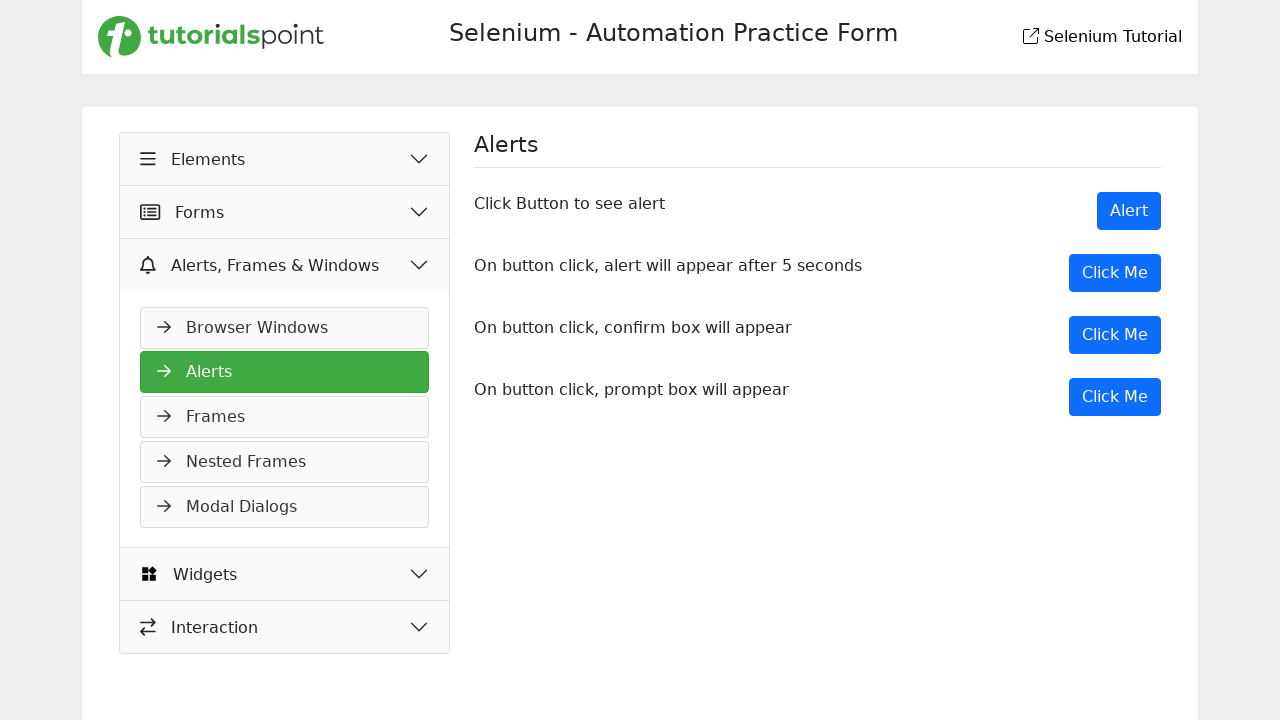

Clicked the 'Click Me' button to trigger the JavaScript alert at (1115, 273) on xpath=//button[text()='Click Me'][@onclick='myMessage()']
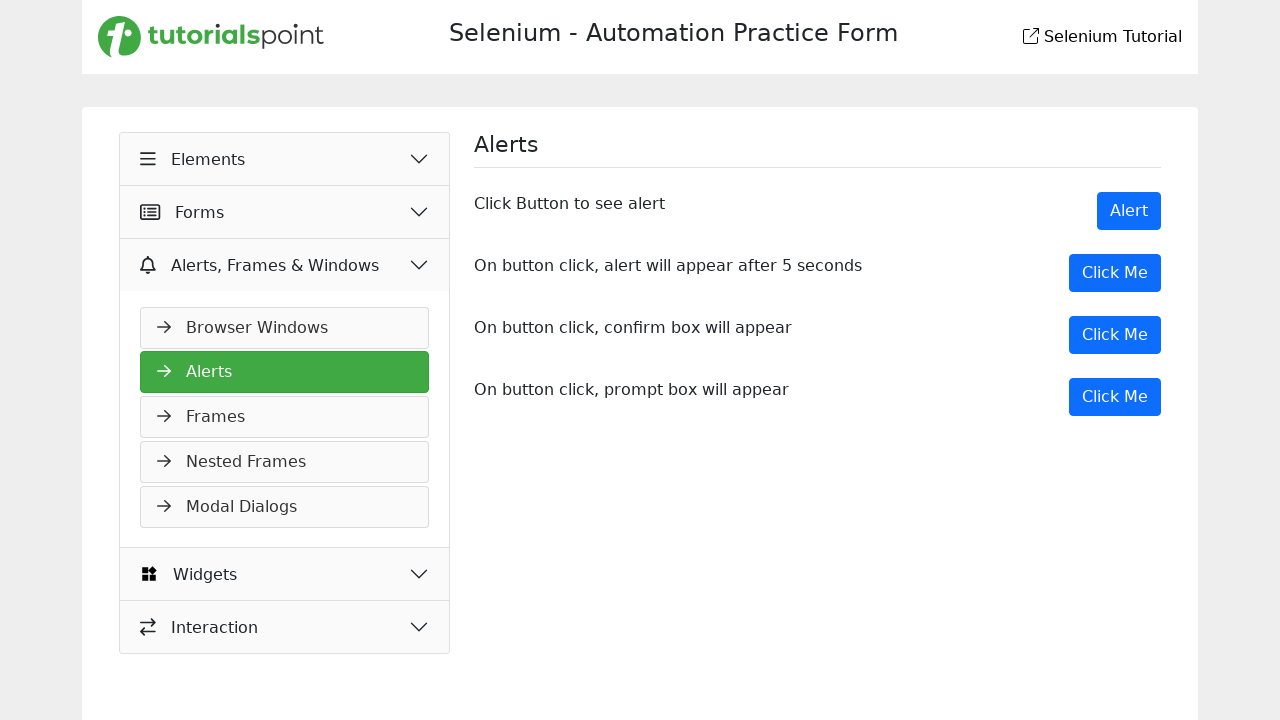

Set up dialog handler to accept the alert
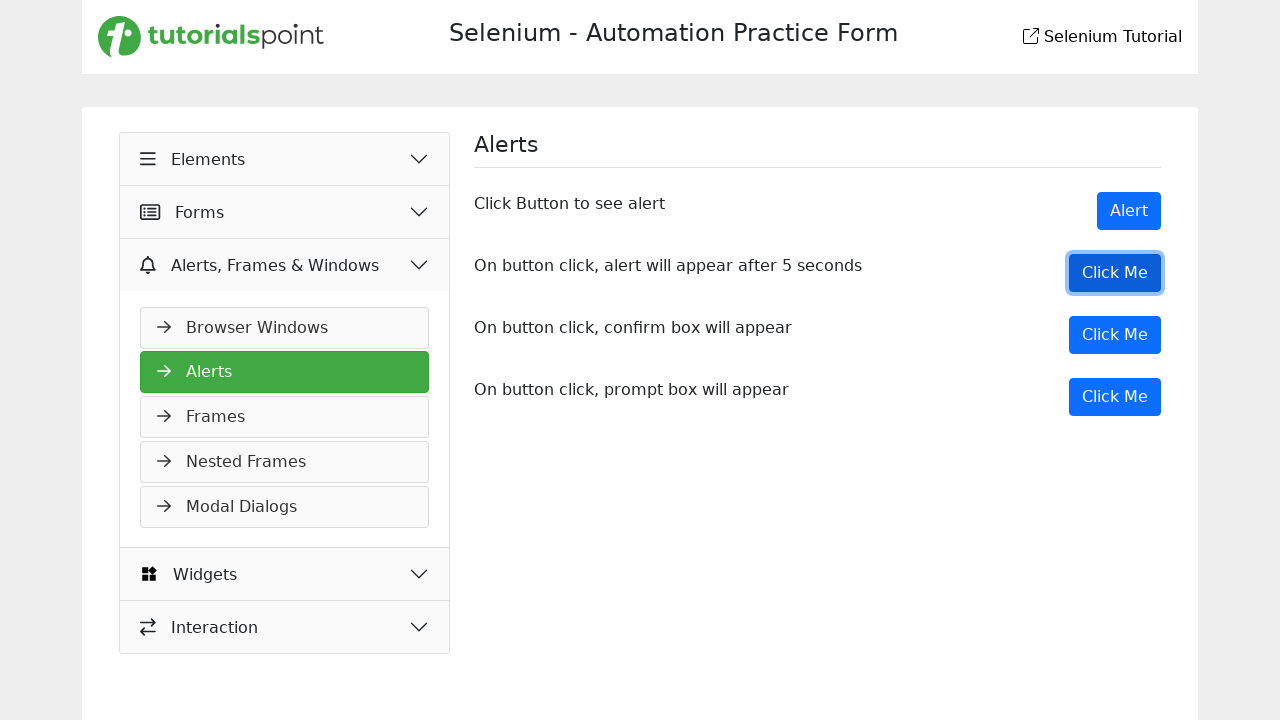

Waited for alert dialog handling to complete
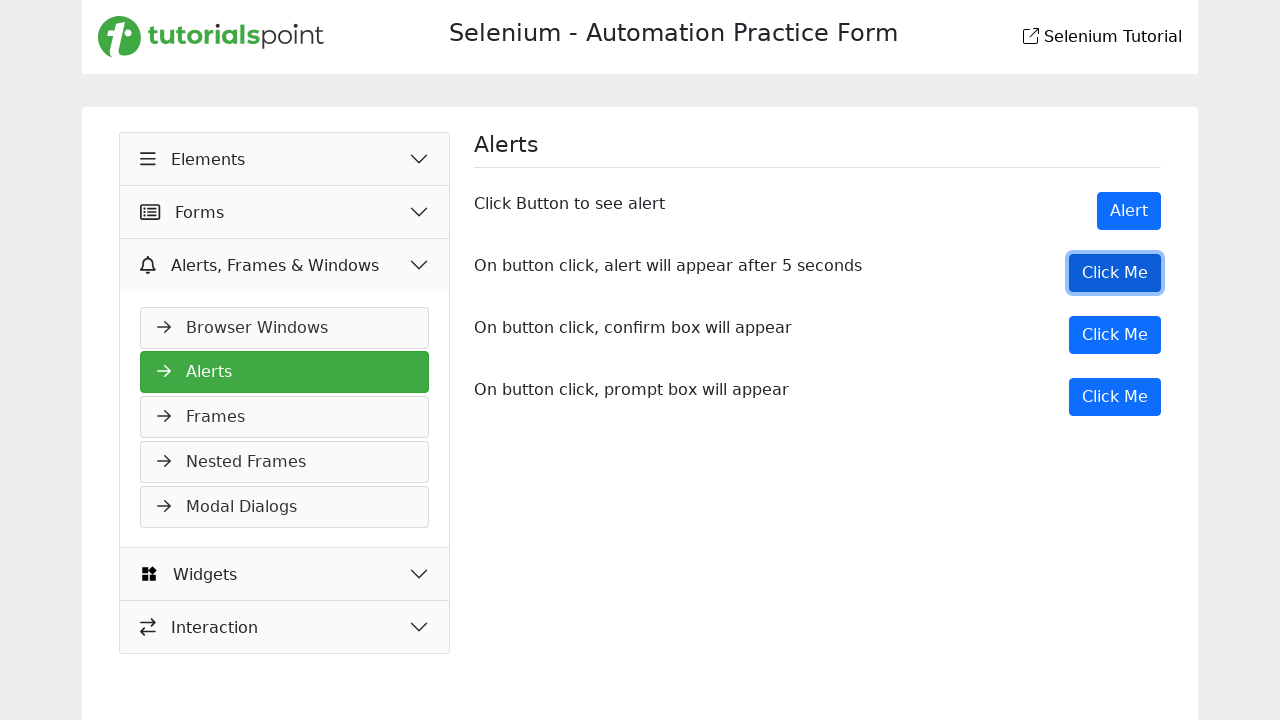

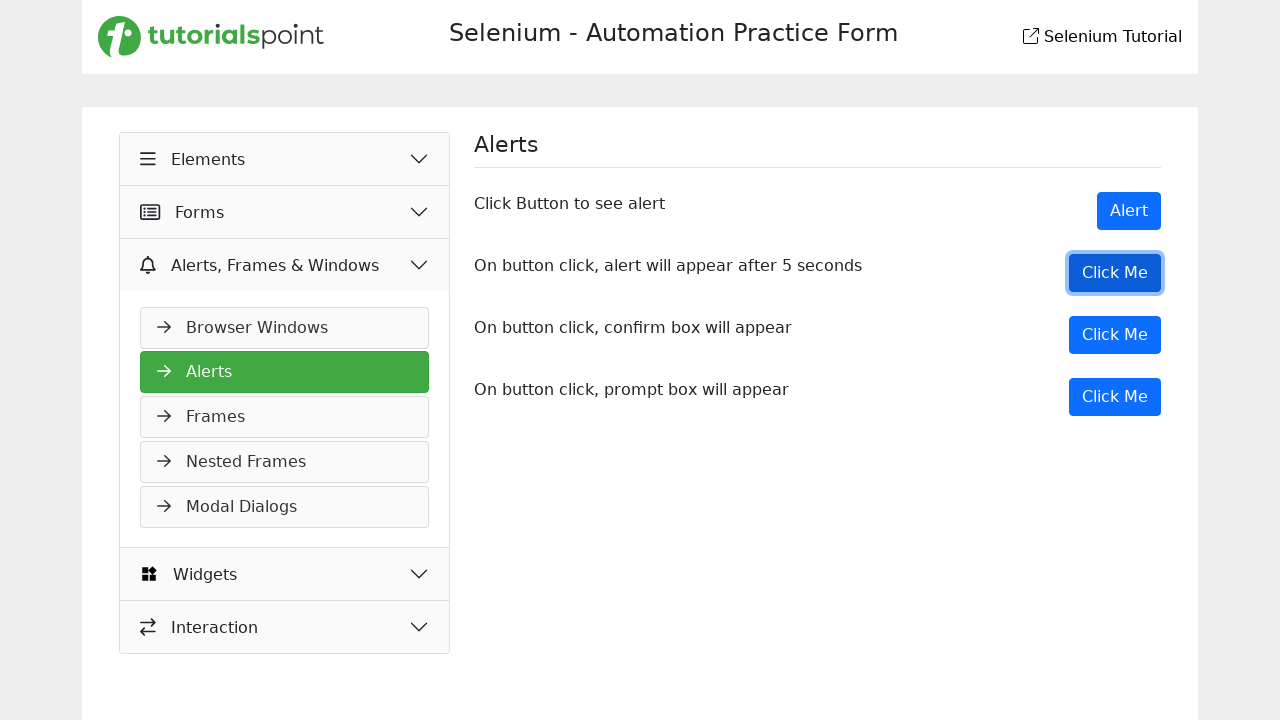